Tests navigating to the Buttons page and verifying the Danger button is present.

Starting URL: https://formy-project.herokuapp.com/

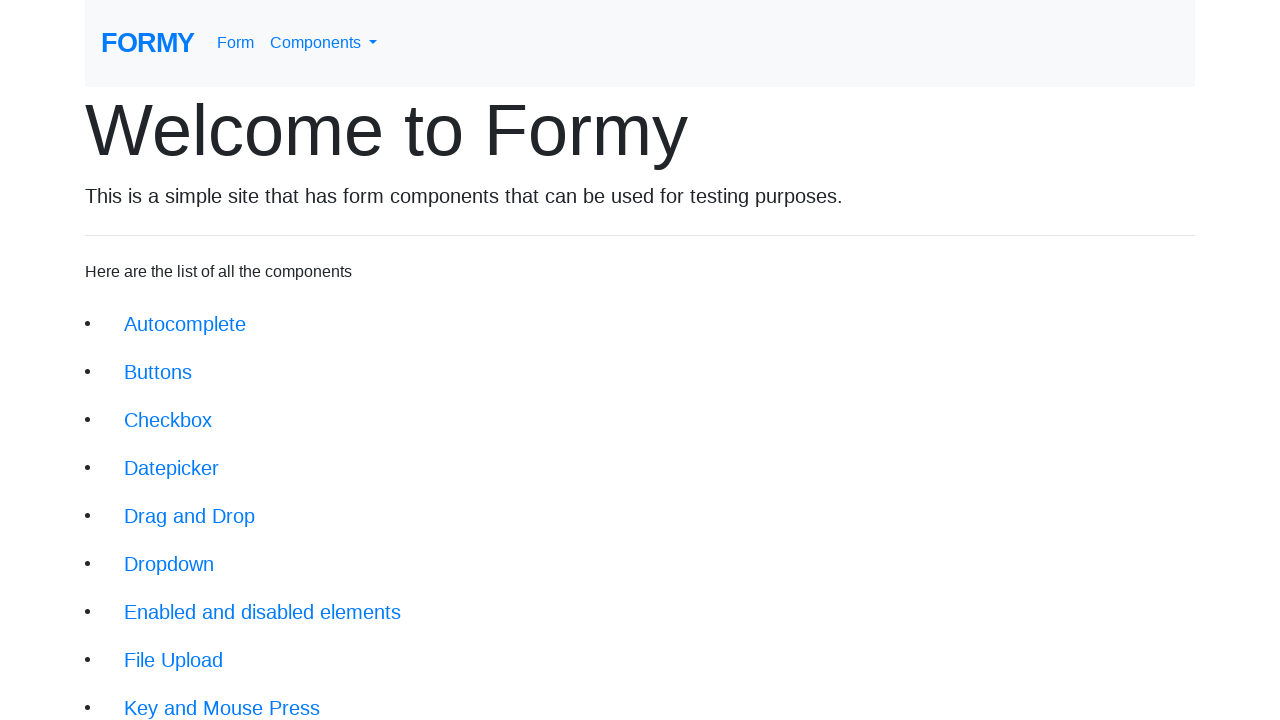

Clicked on Buttons link to navigate to Buttons page at (158, 372) on xpath=//li/a[@href='/buttons']
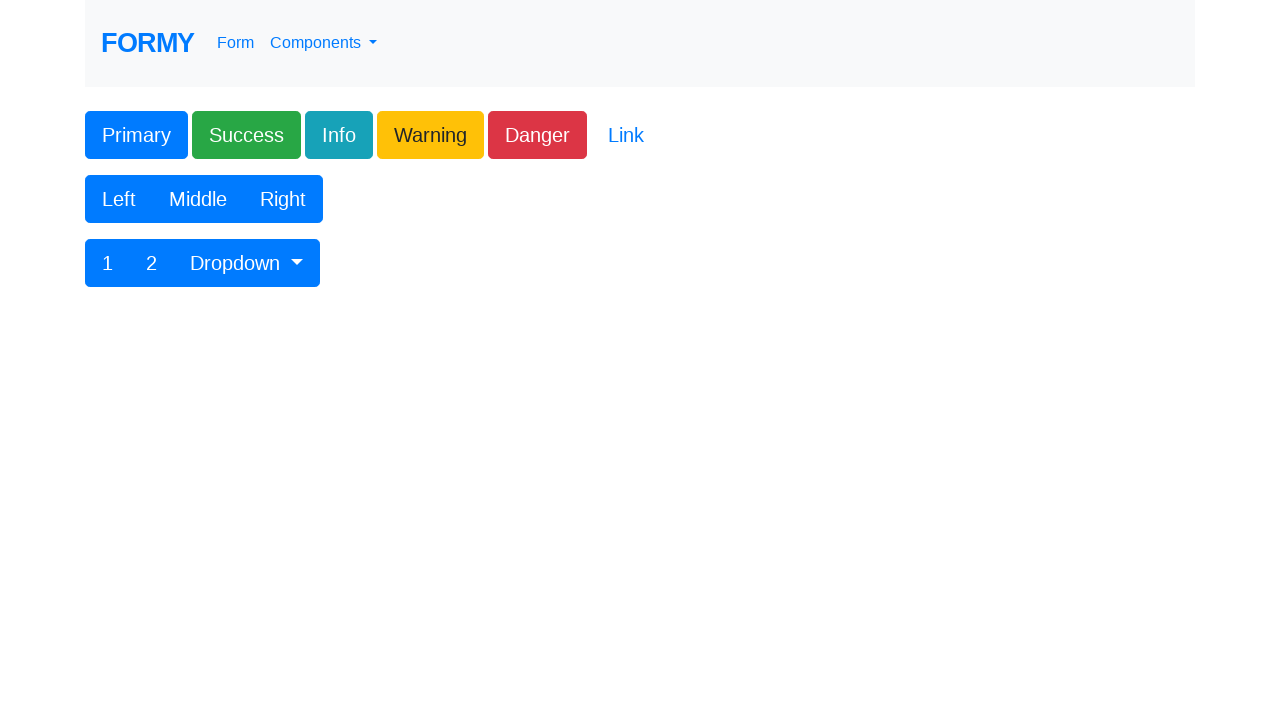

Danger button is visible on the Buttons page
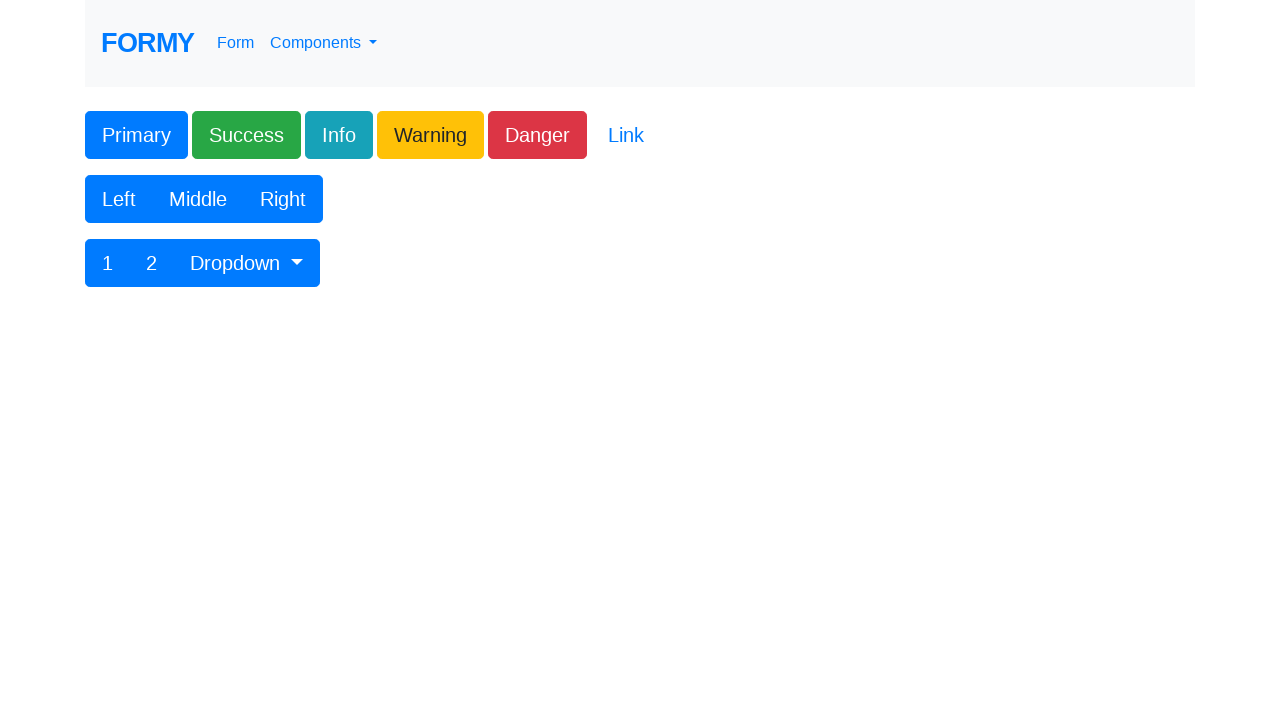

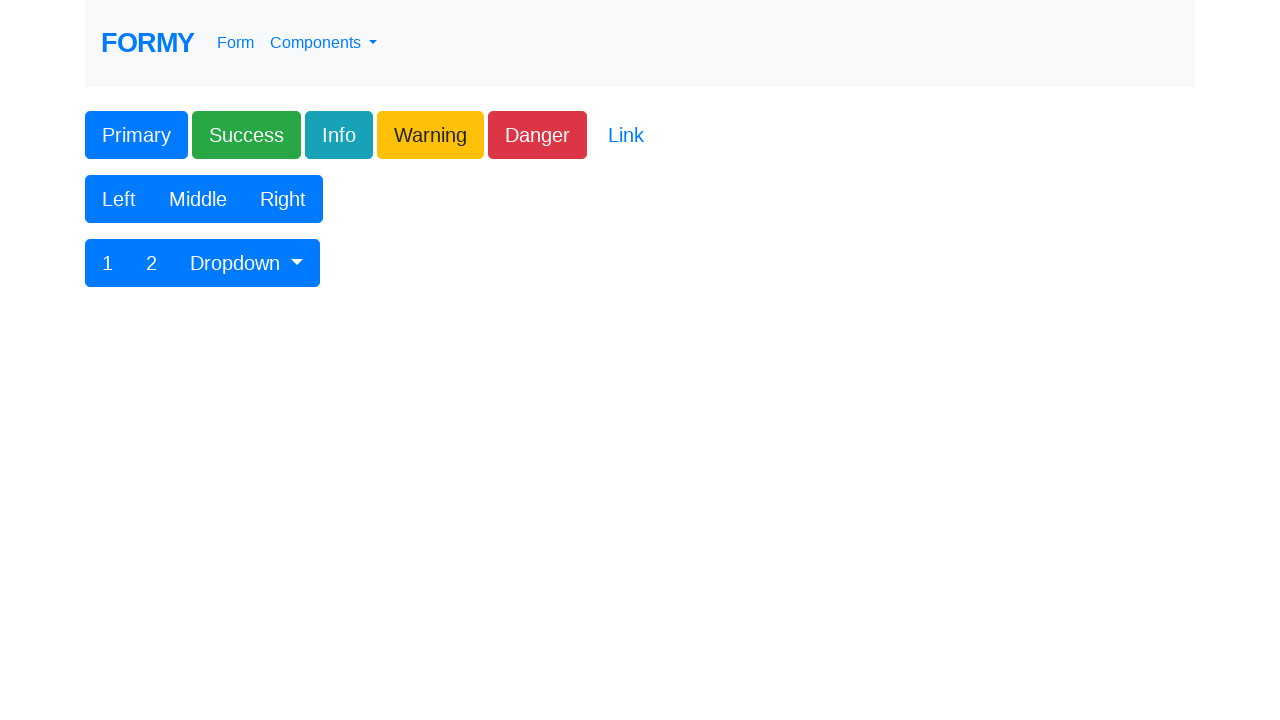